Tests floating menu functionality by navigating to the floating menu page, scrolling down, and verifying the menu remains visible.

Starting URL: https://the-internet.herokuapp.com/

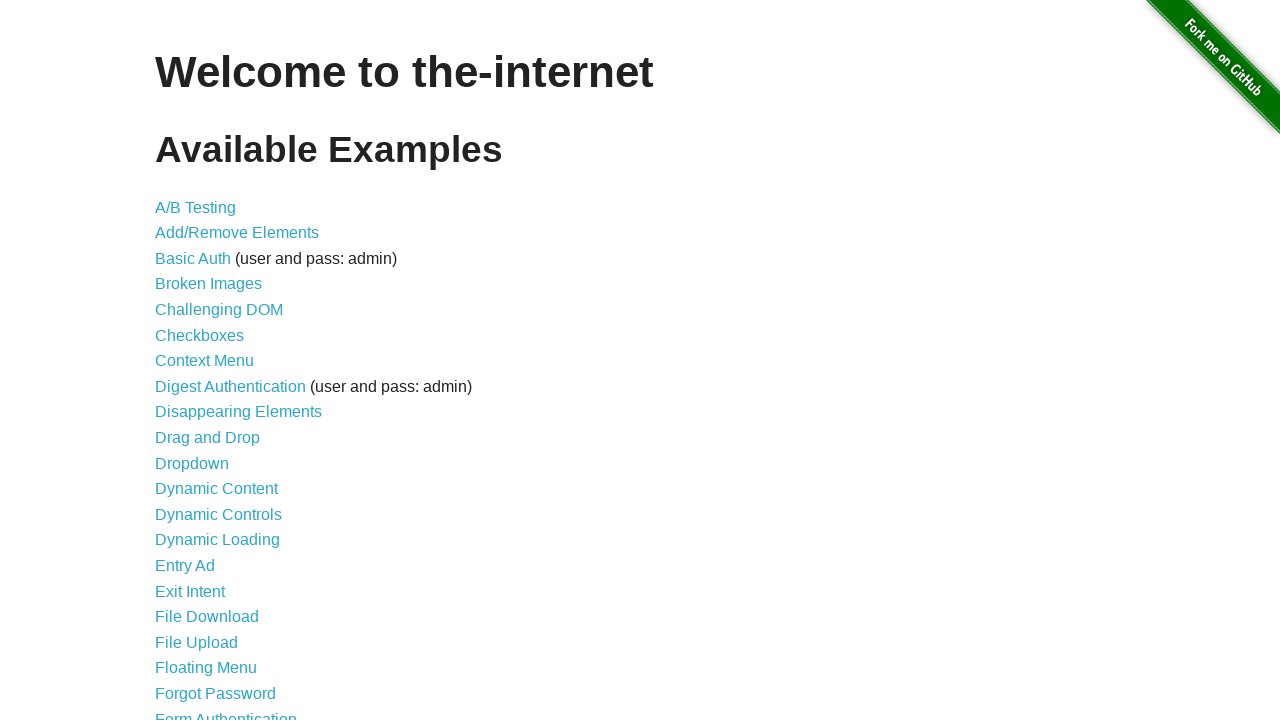

Floating Menu link selector loaded
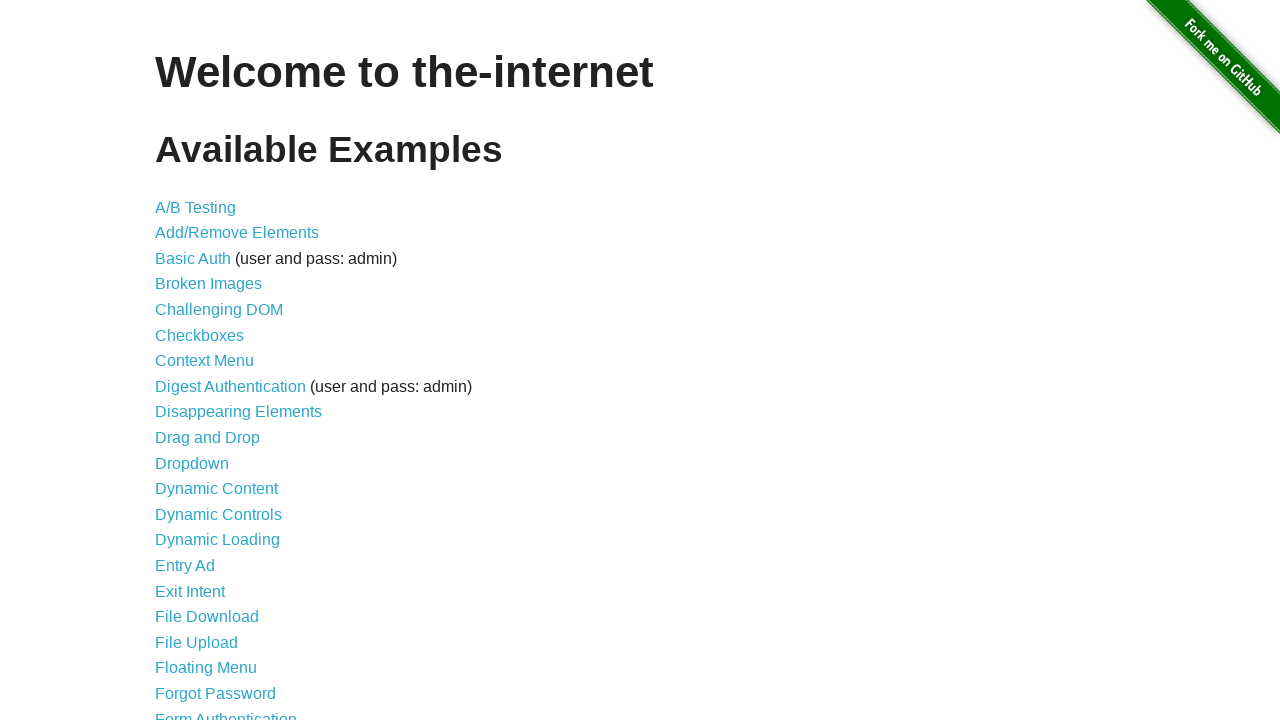

Clicked Floating Menu link at (206, 668) on a[href='/floating_menu']
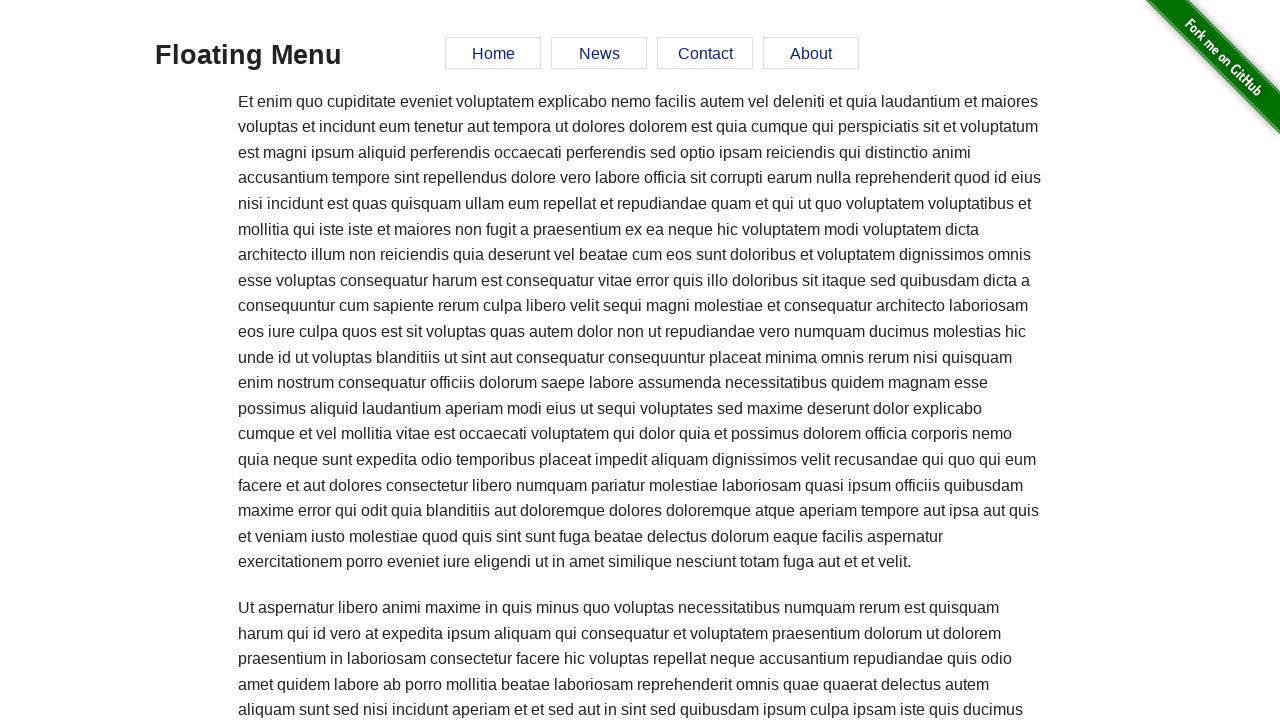

Floating menu element loaded on page
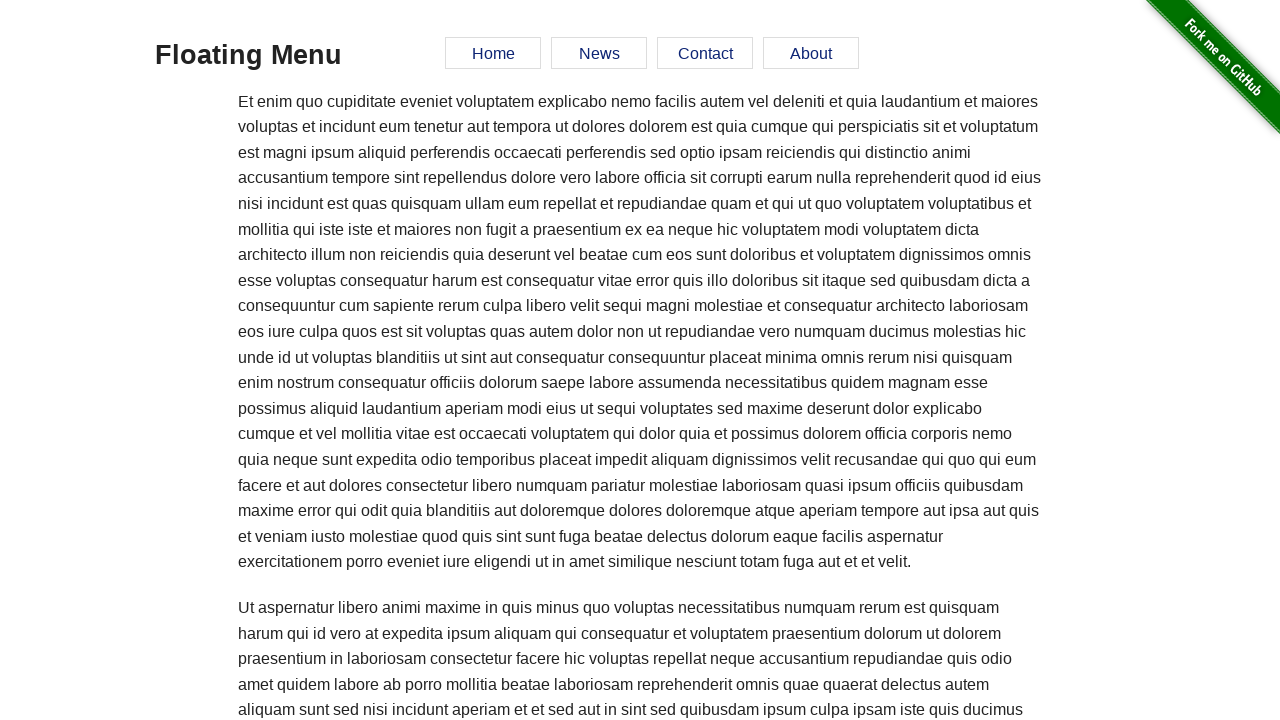

Scrolled down to external link element
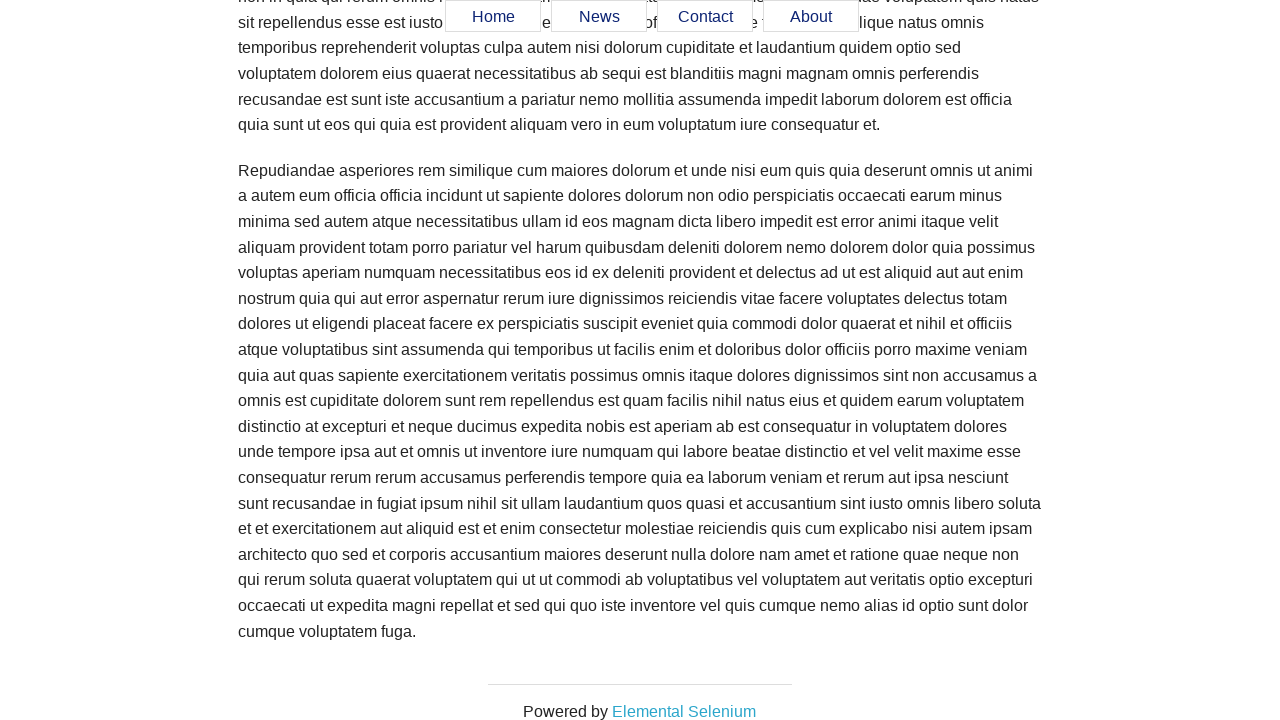

Verified floating menu remains visible after scrolling
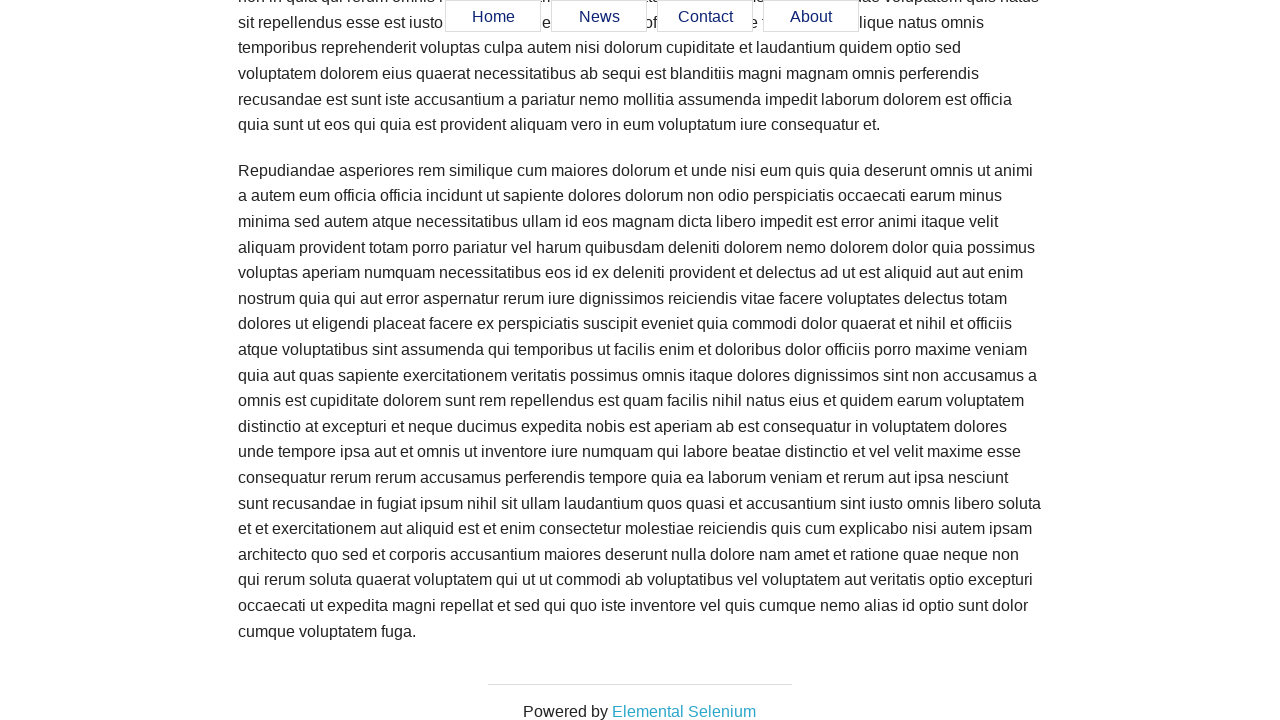

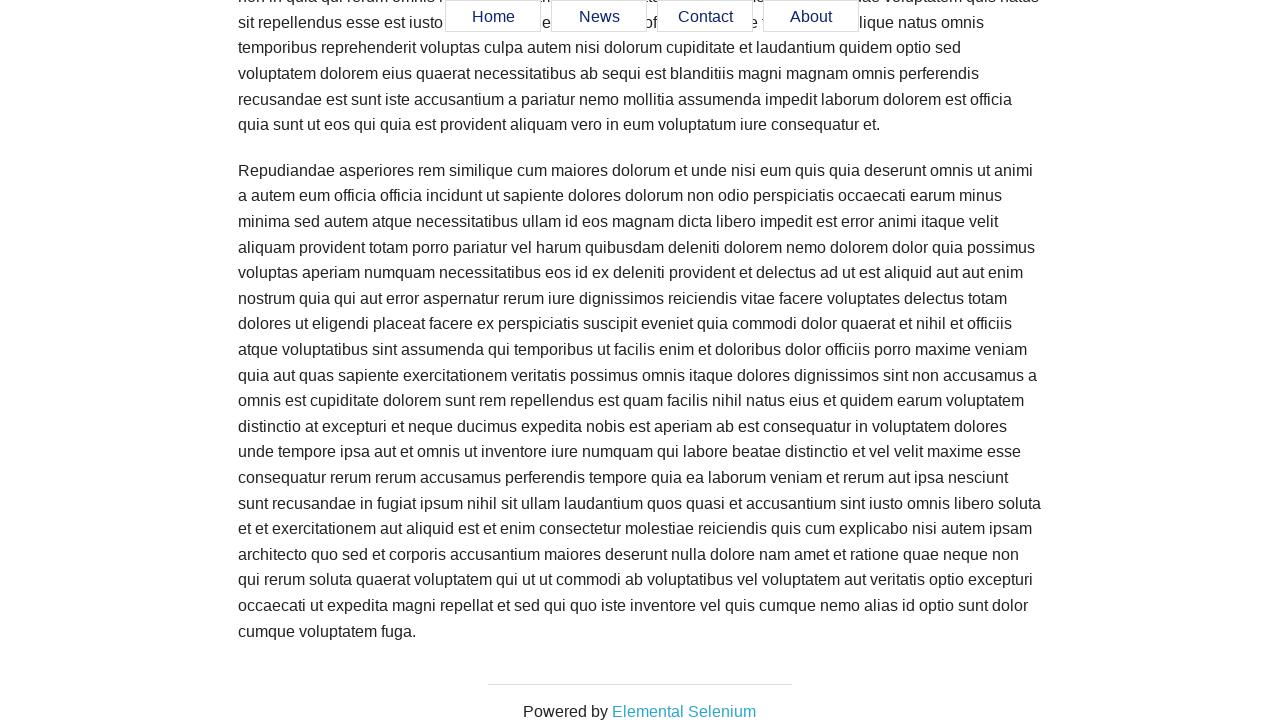